Tests Tata Cliq website by navigating to Casio watches, filtering by Men's category and New Arrivals, selecting the first watch, adding it to cart, and verifying the price consistency between listing and cart

Starting URL: https://www.tatacliq.com/

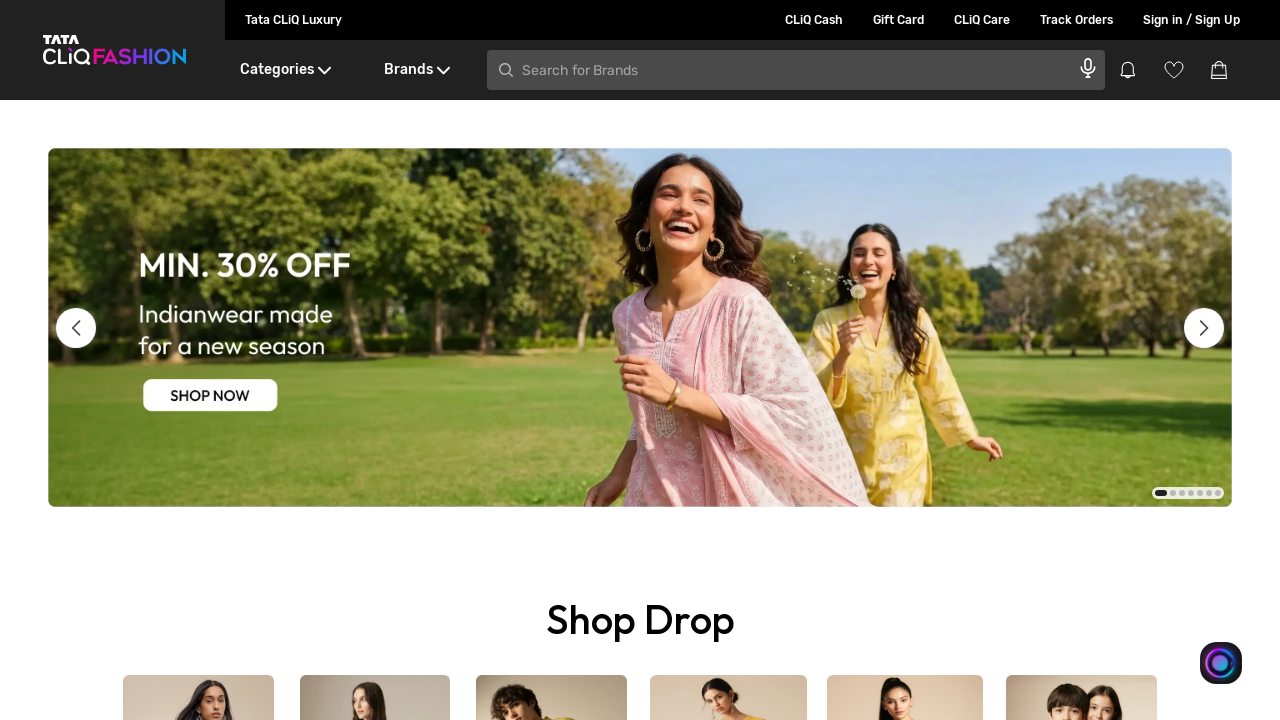

Hovered over Brands menu at (416, 70) on div:text('Brands')
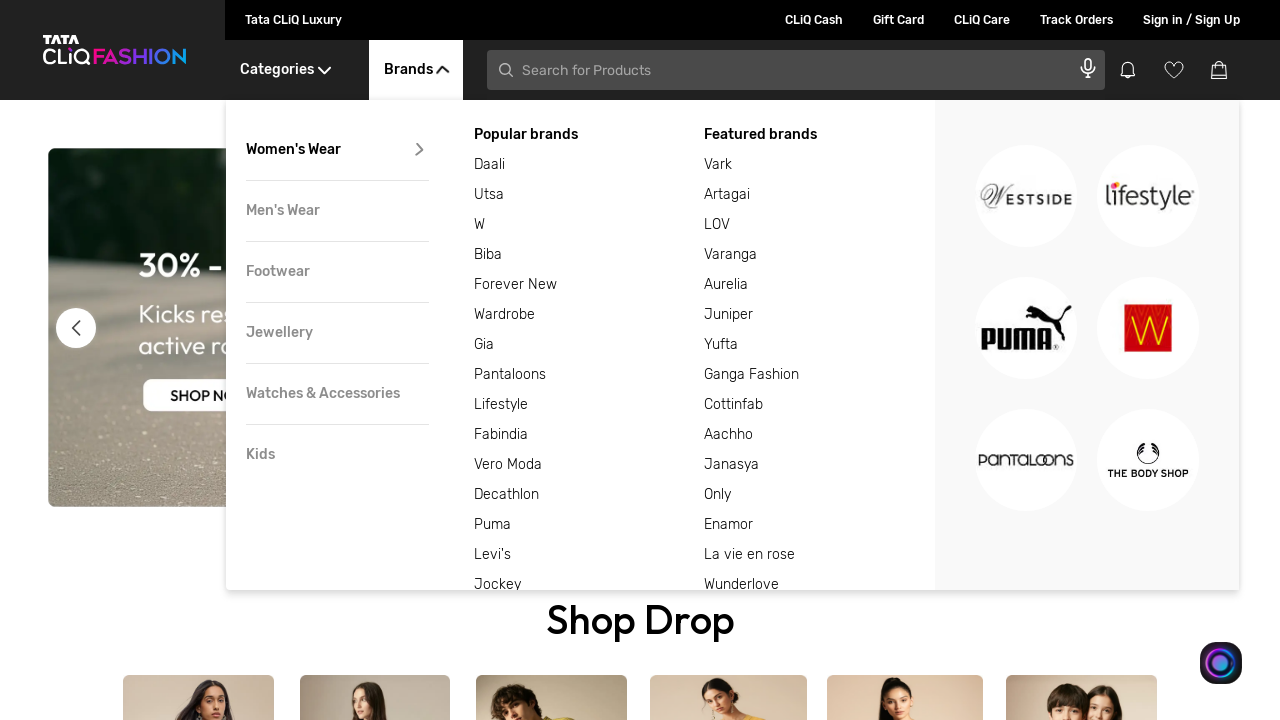

Hovered over Watches & Accessories submenu at (337, 394) on div:text('Watches & Accessories')
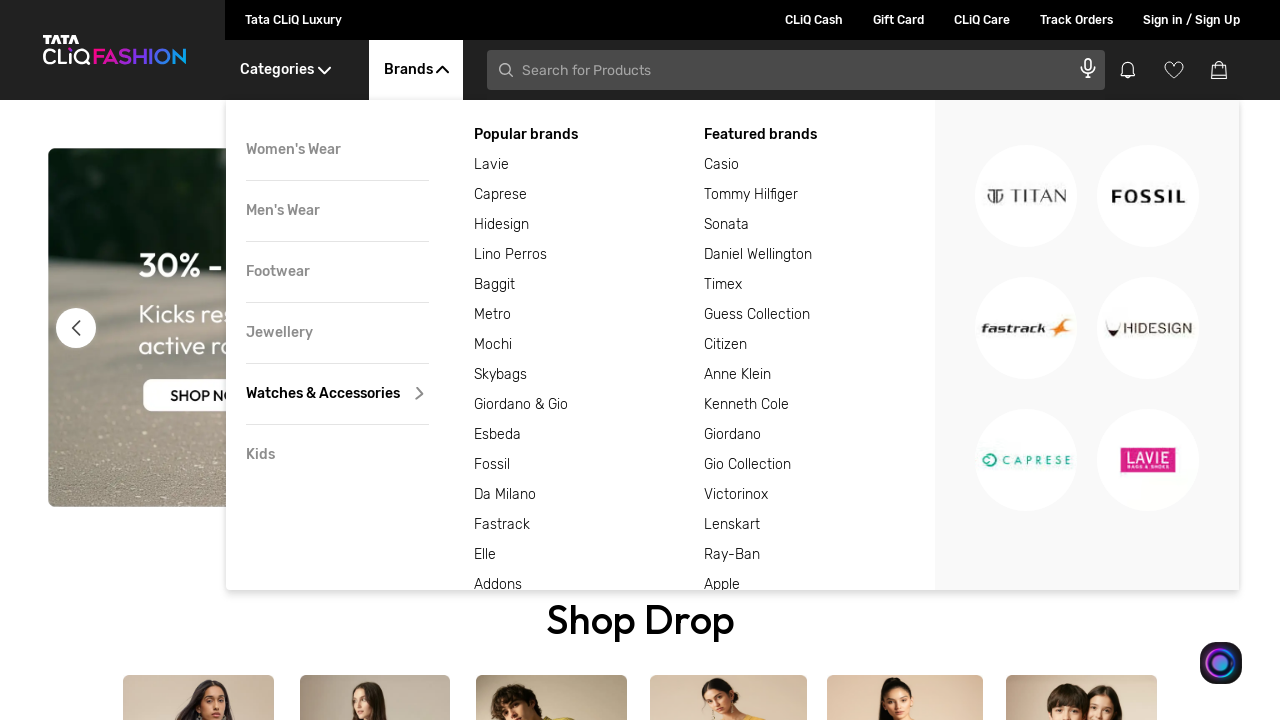

Clicked on Casio brand at (820, 165) on div:text('Casio')
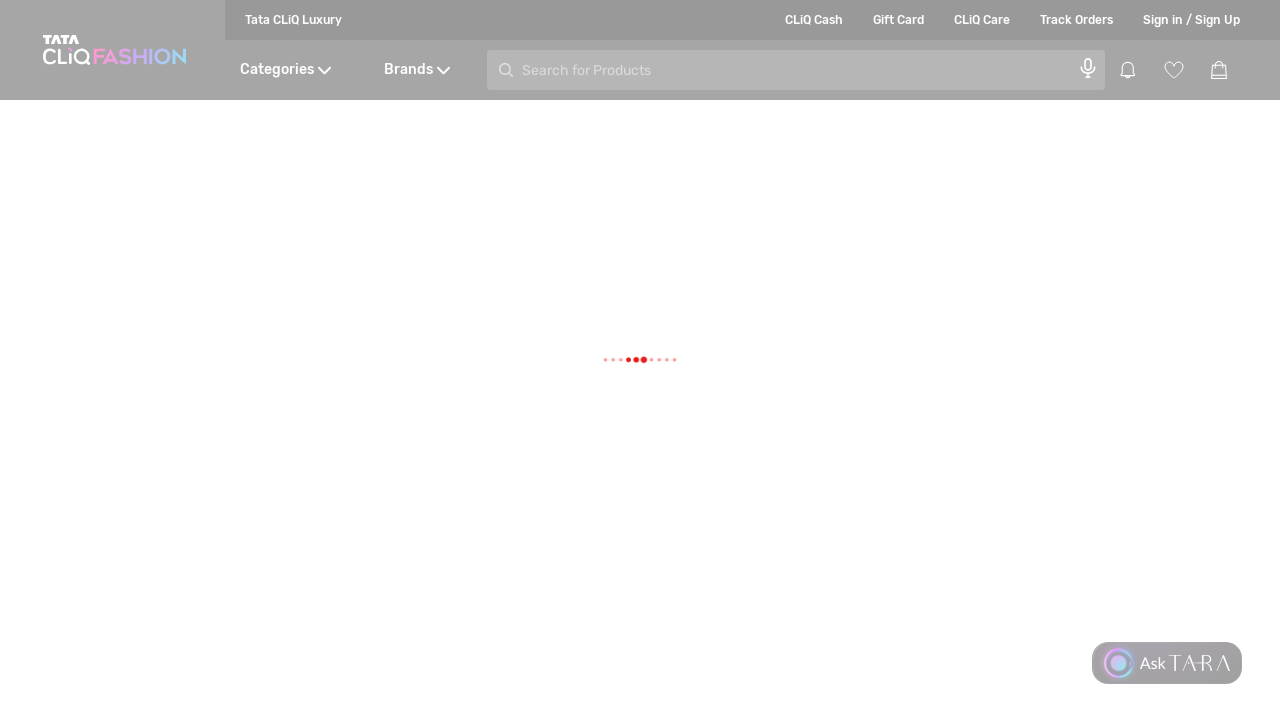

Selected 'New Arrivals' from dropdown filter on .SelectBoxDesktop__hideSelect
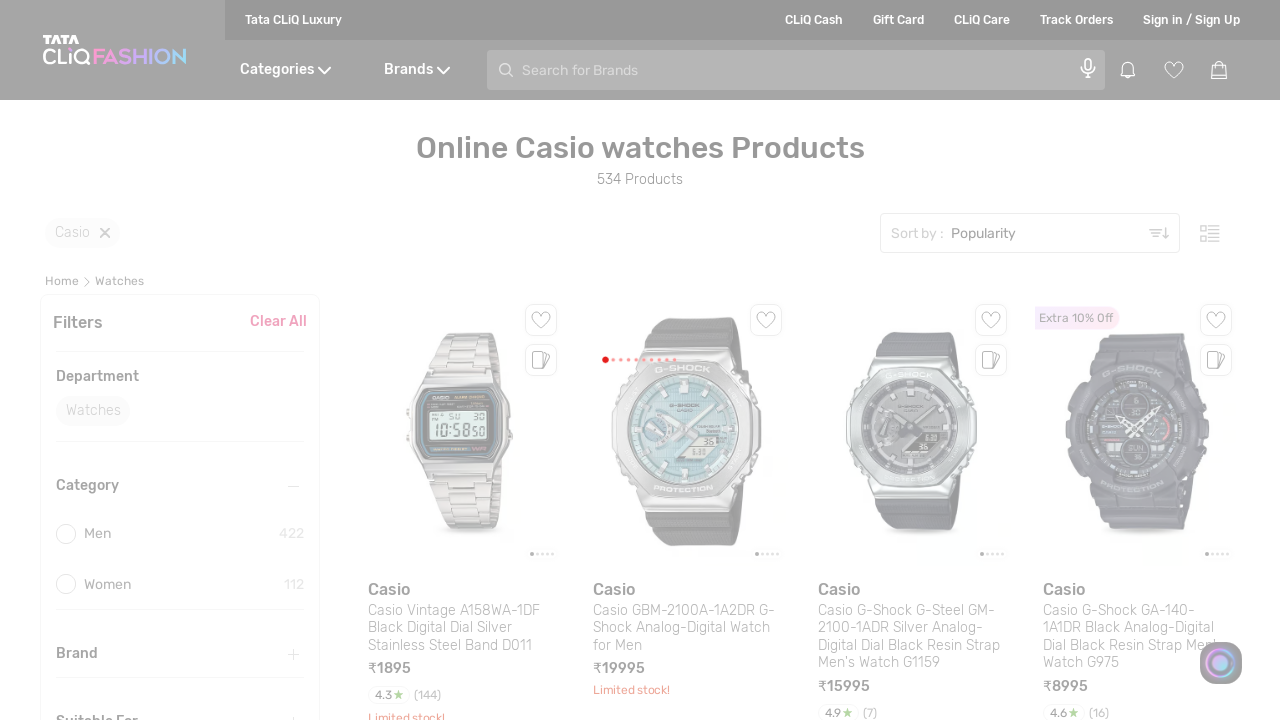

Waited for page to update after selecting New Arrivals
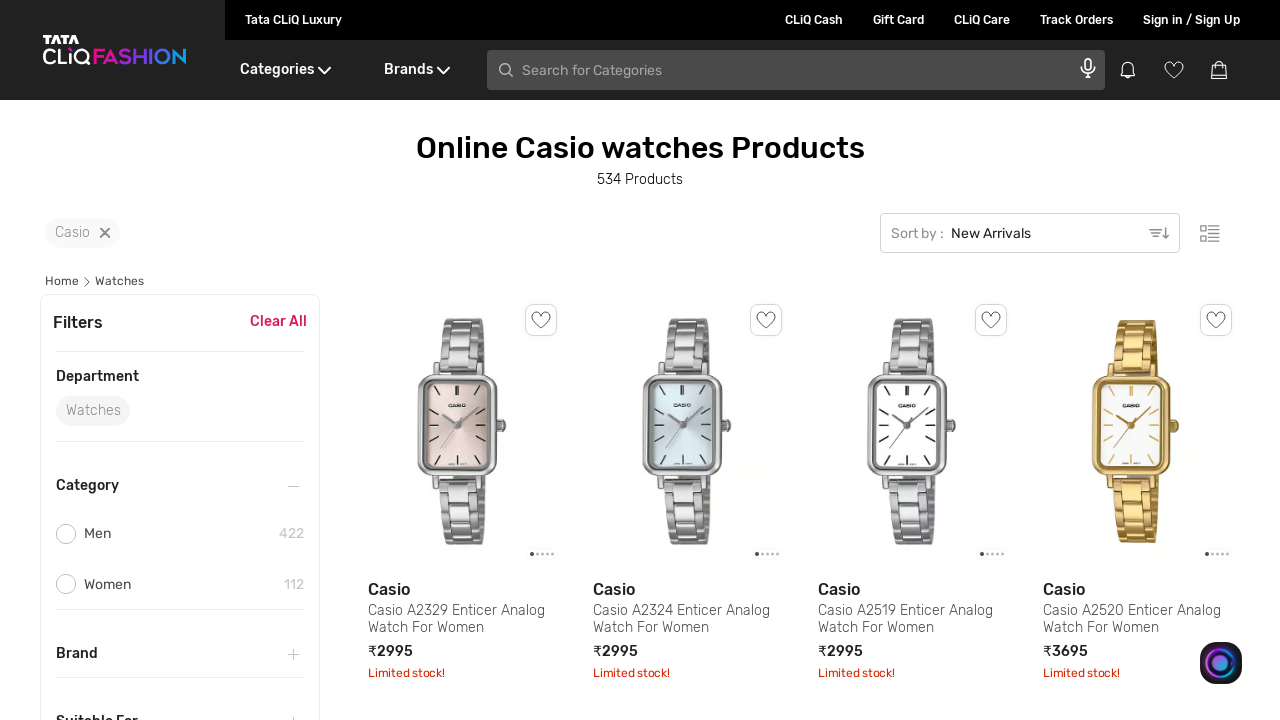

Clicked on Men filter at (171, 534) on (//div[text()='Men'])[1]
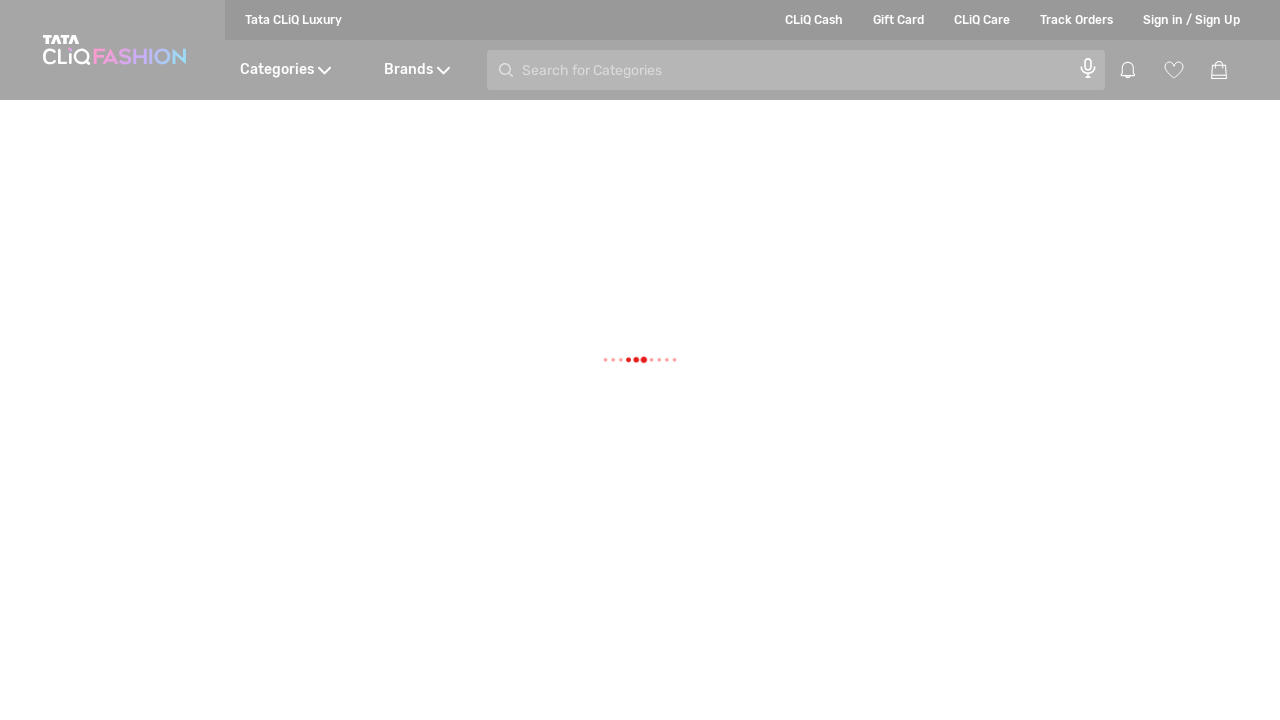

Waited for products to load after applying Men filter
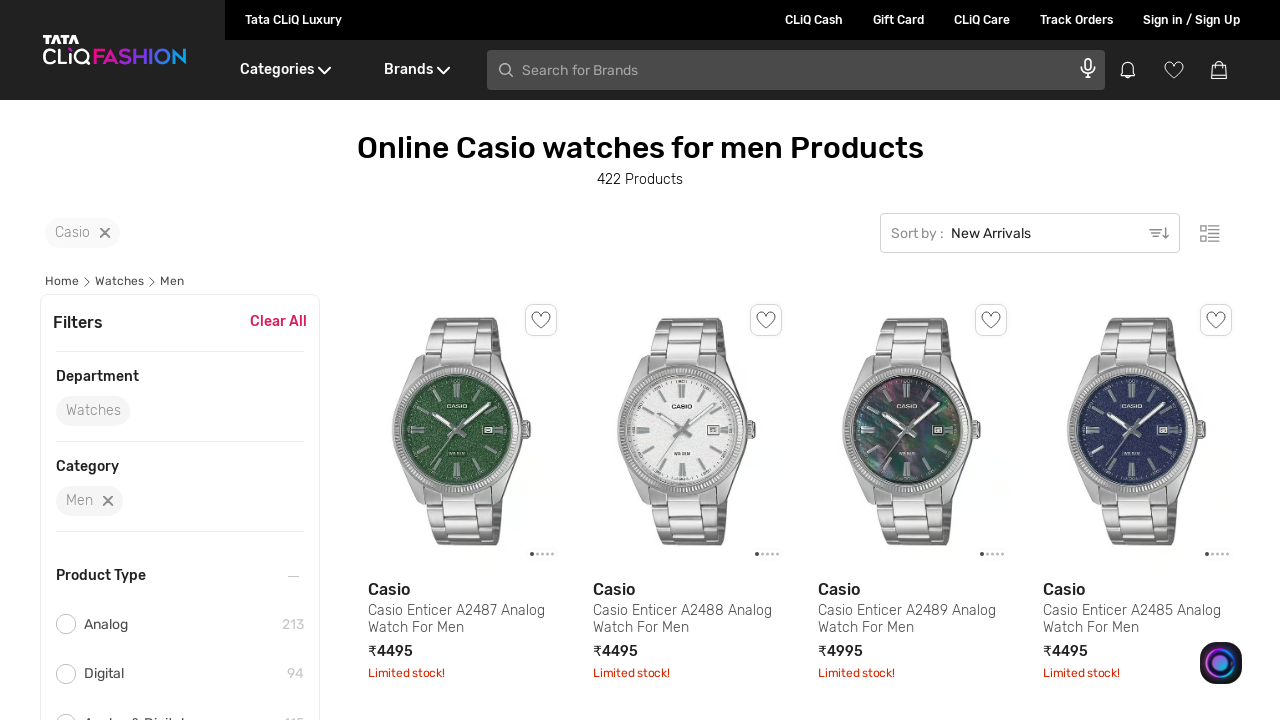

Retrieved all price elements from product listing
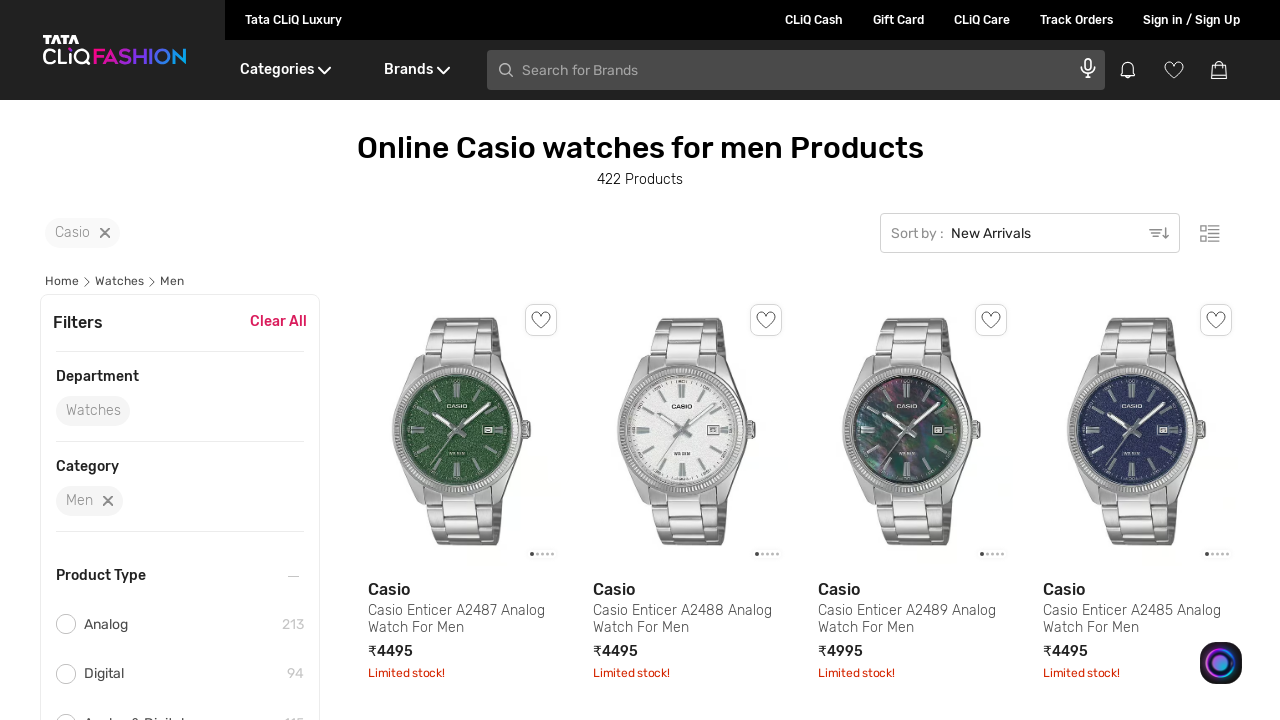

Extracted prices from all products, first watch price:  ₹4495
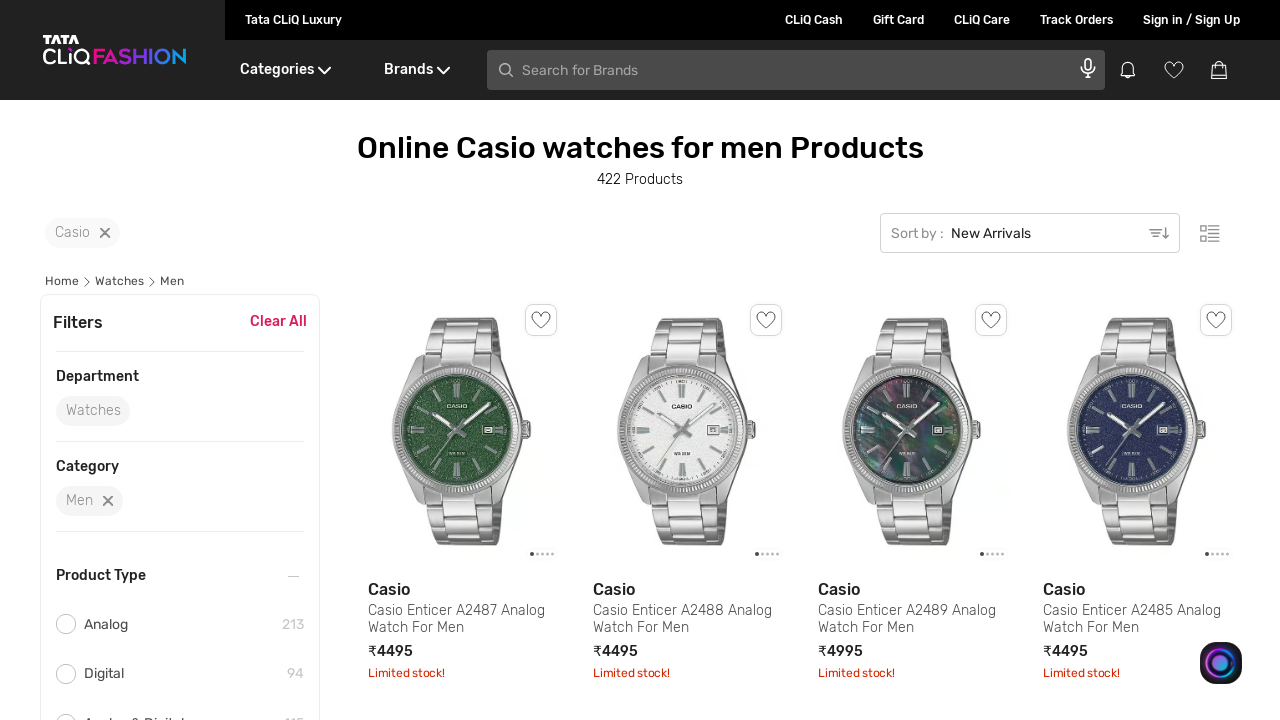

Clicked on first watch product at (462, 495) on xpath=//div[@class='ProductModule__imageAndDescriptionWrapper']
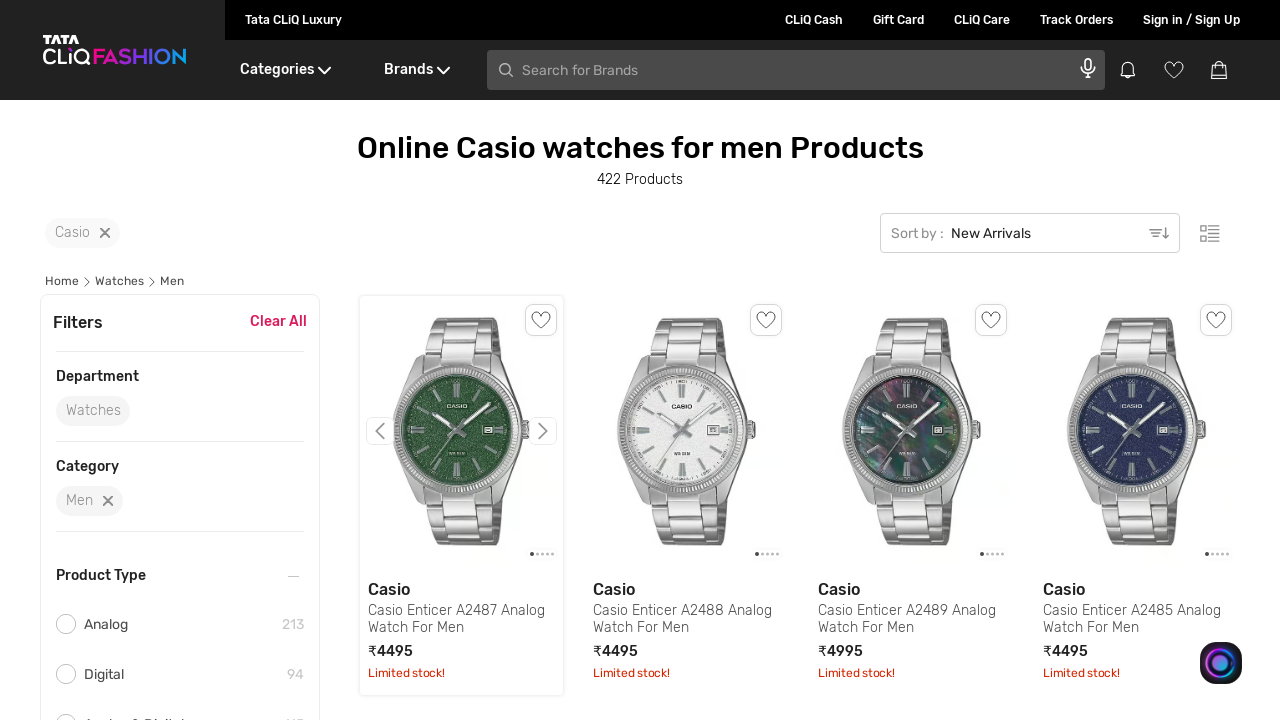

New product details page opened
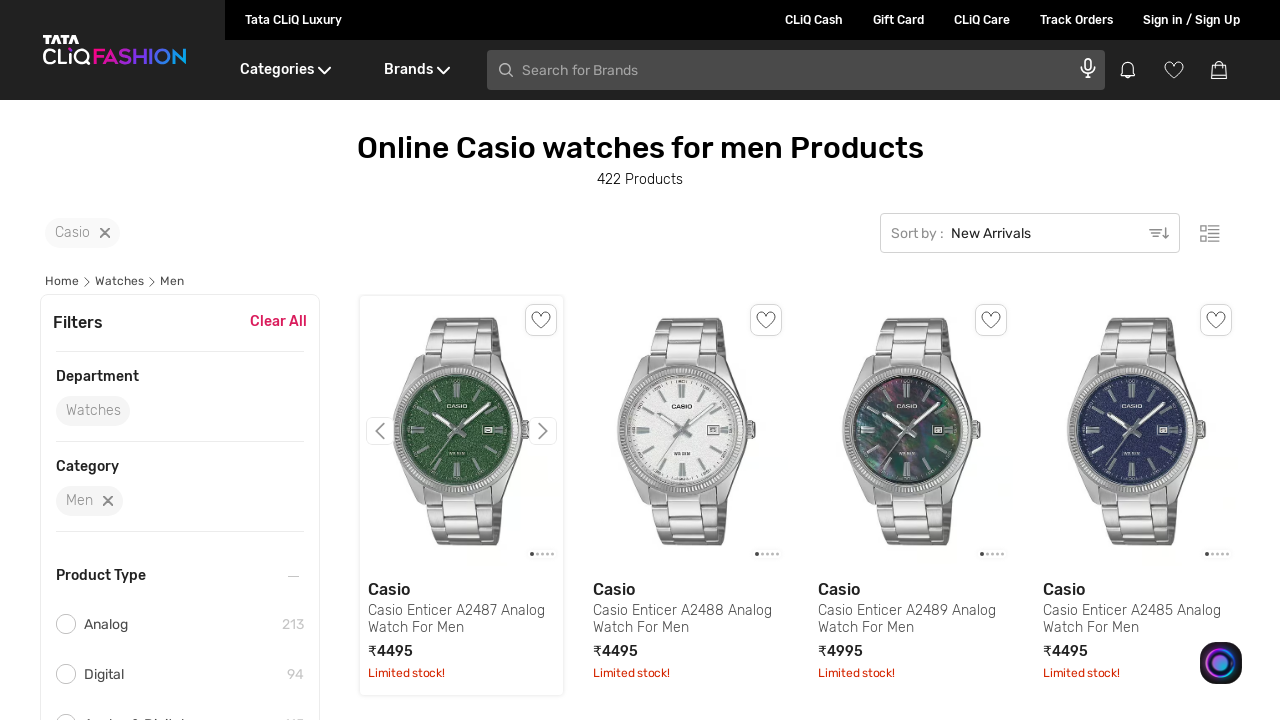

Waited for product details page to fully load
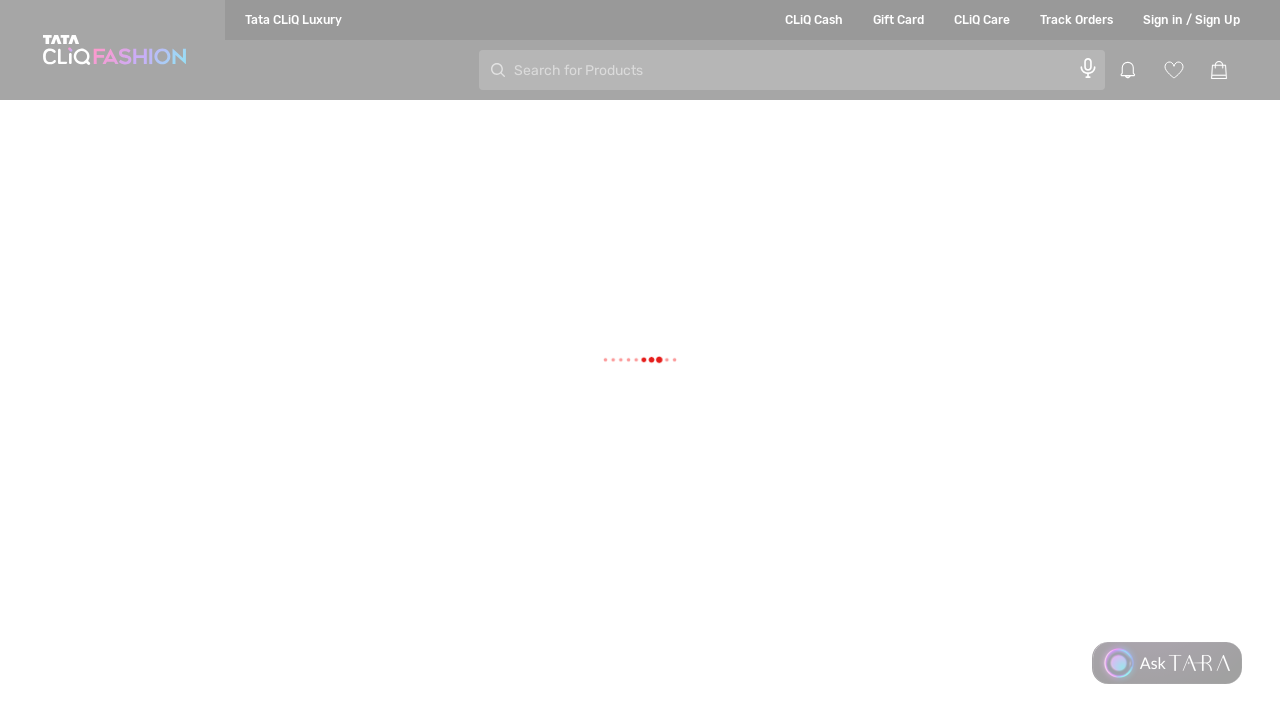

Clicked 'ADD TO BAG' button at (978, 432) on span:text('ADD TO BAG')
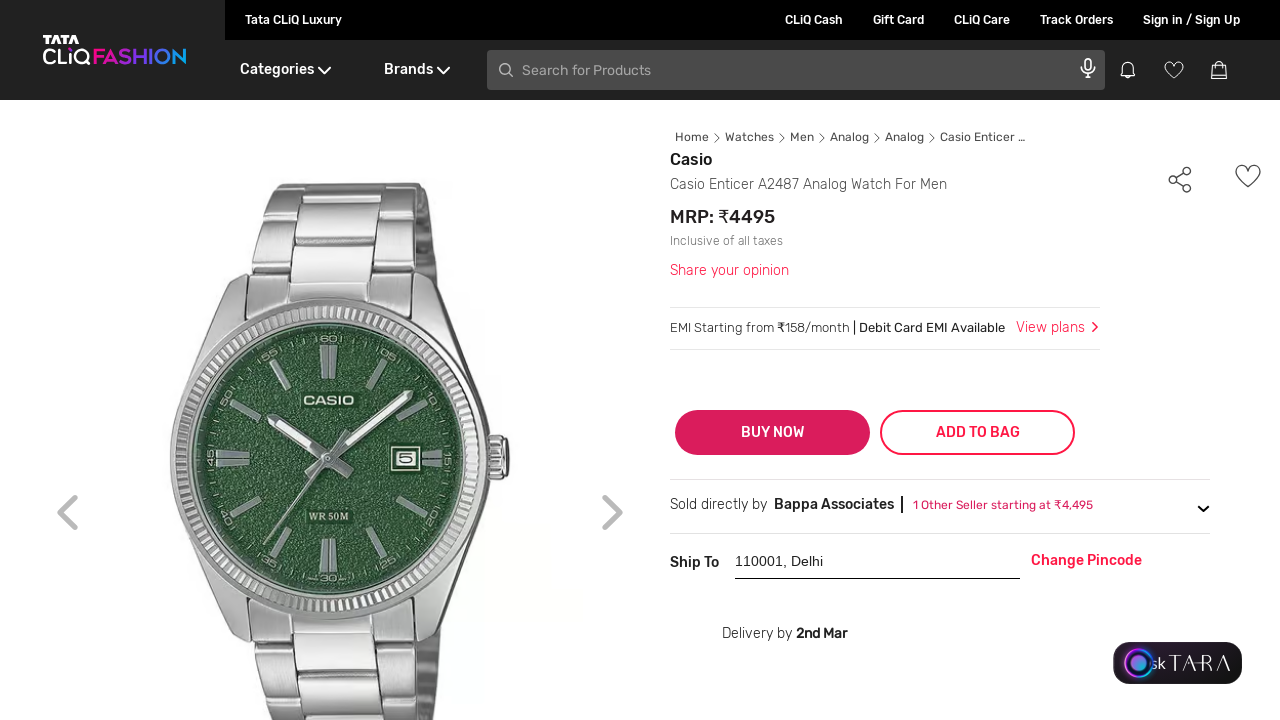

Retrieved cart count: 1
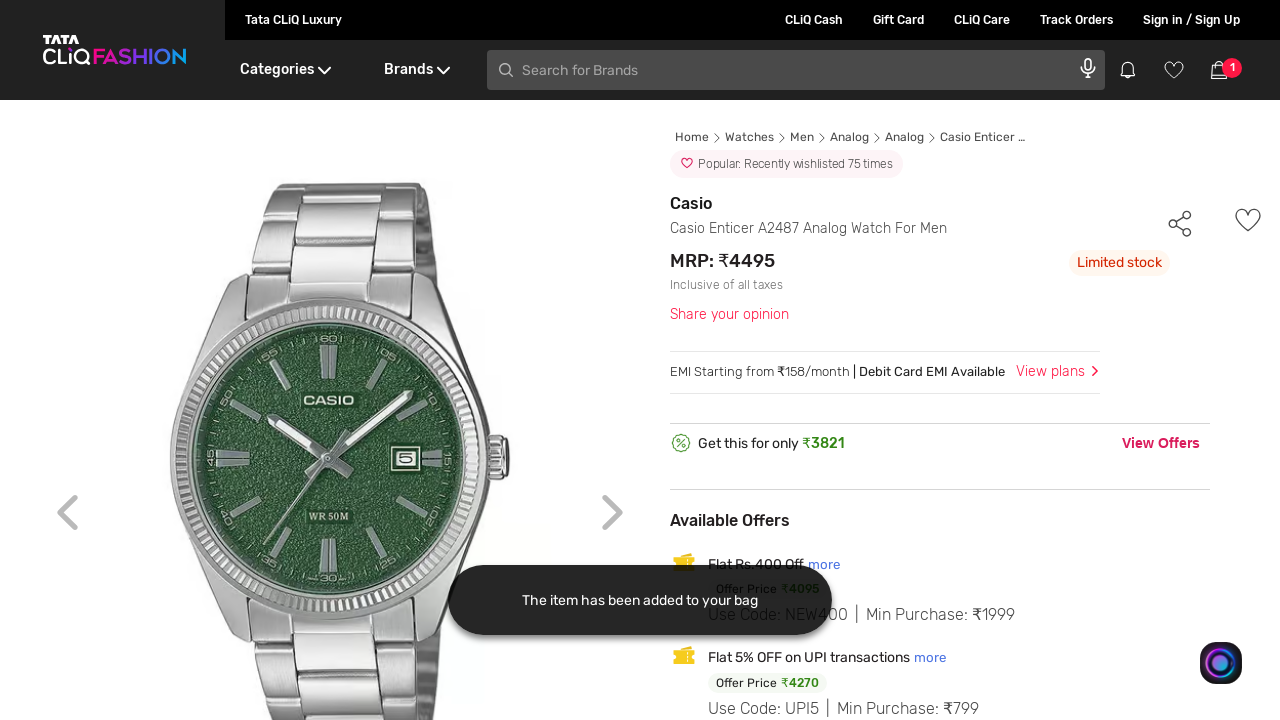

Retrieved product price from details page: MRP:  ₹4495
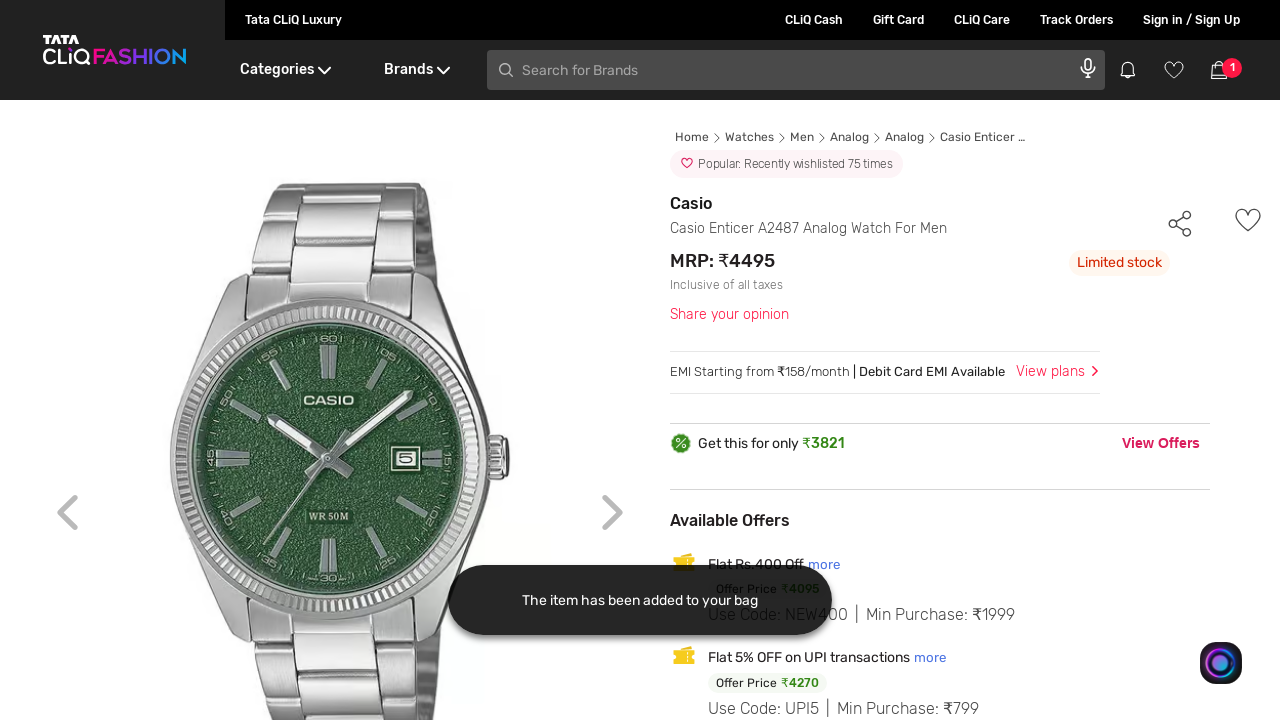

Clicked on cart icon to view cart at (1225, 70) on xpath=//div[@class='DesktopHeader__myBagShow']
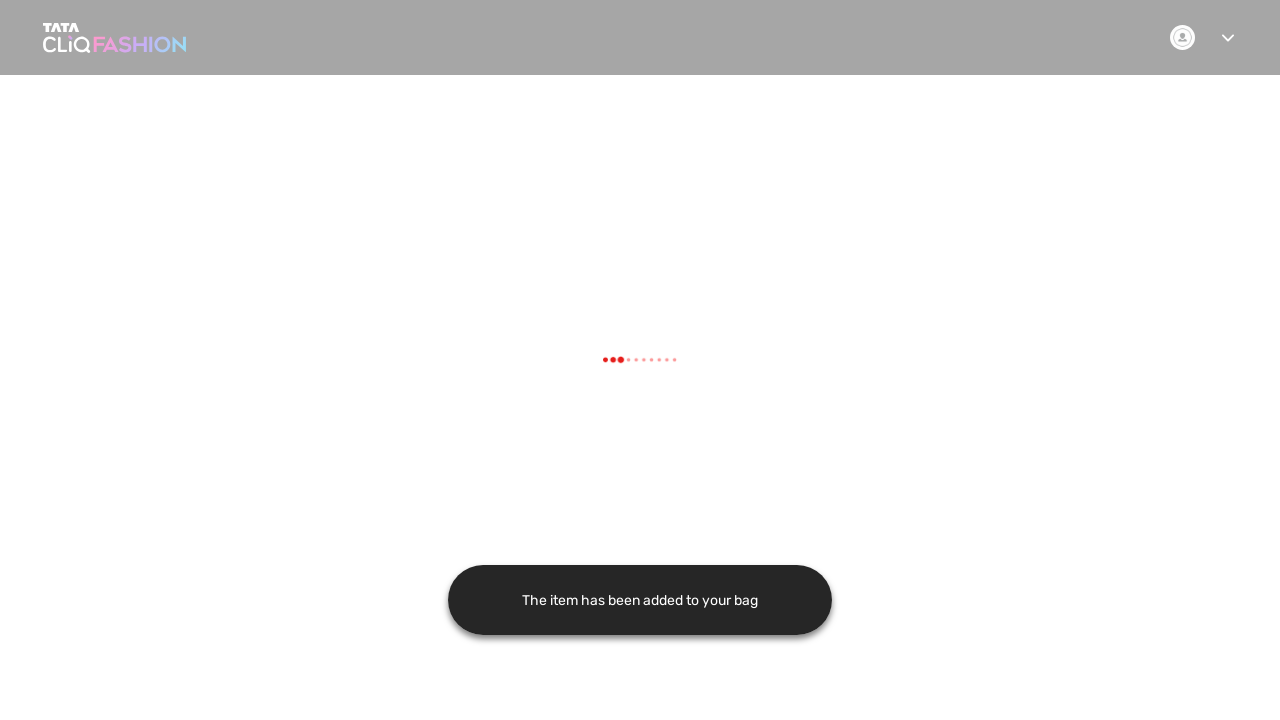

Closed product details page
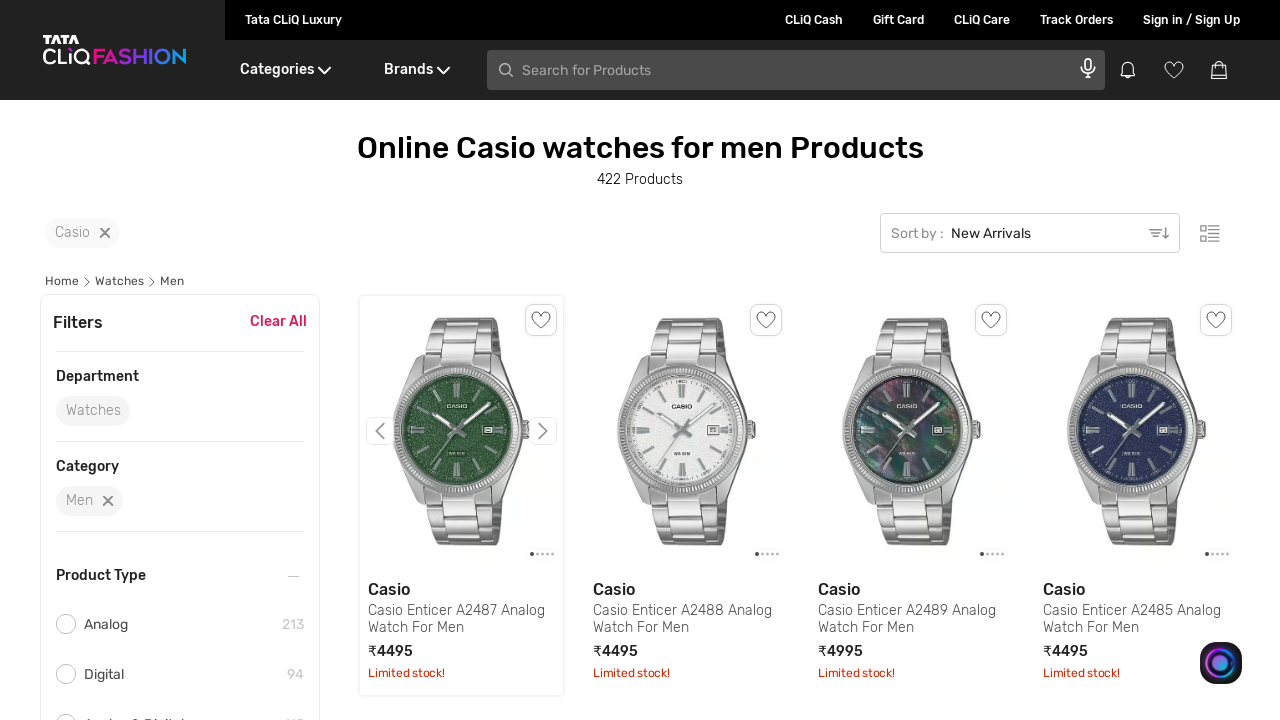

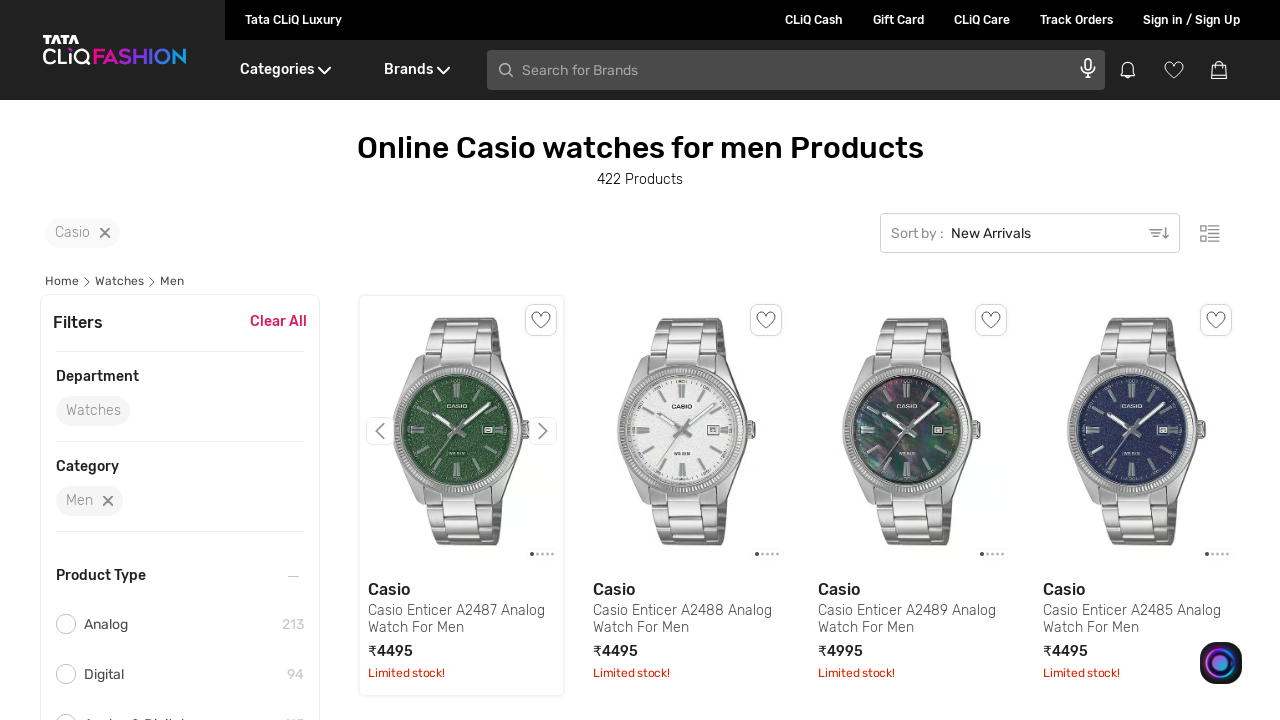